Tests adding multiple grocery items to cart on a practice e-commerce site by iterating through product list and clicking add buttons for specified items (Cucumber, Broccoli, Carrot, Beans)

Starting URL: https://rahulshettyacademy.com/seleniumPractise/#/

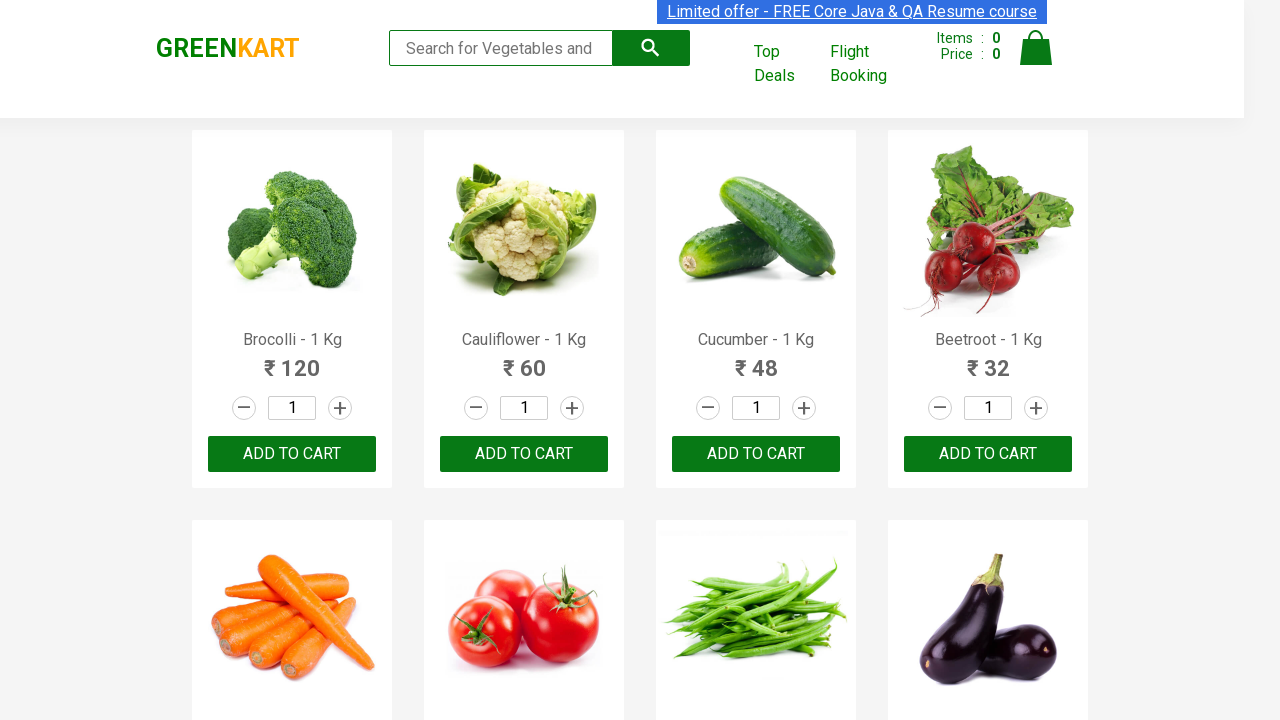

Waited for product list to load
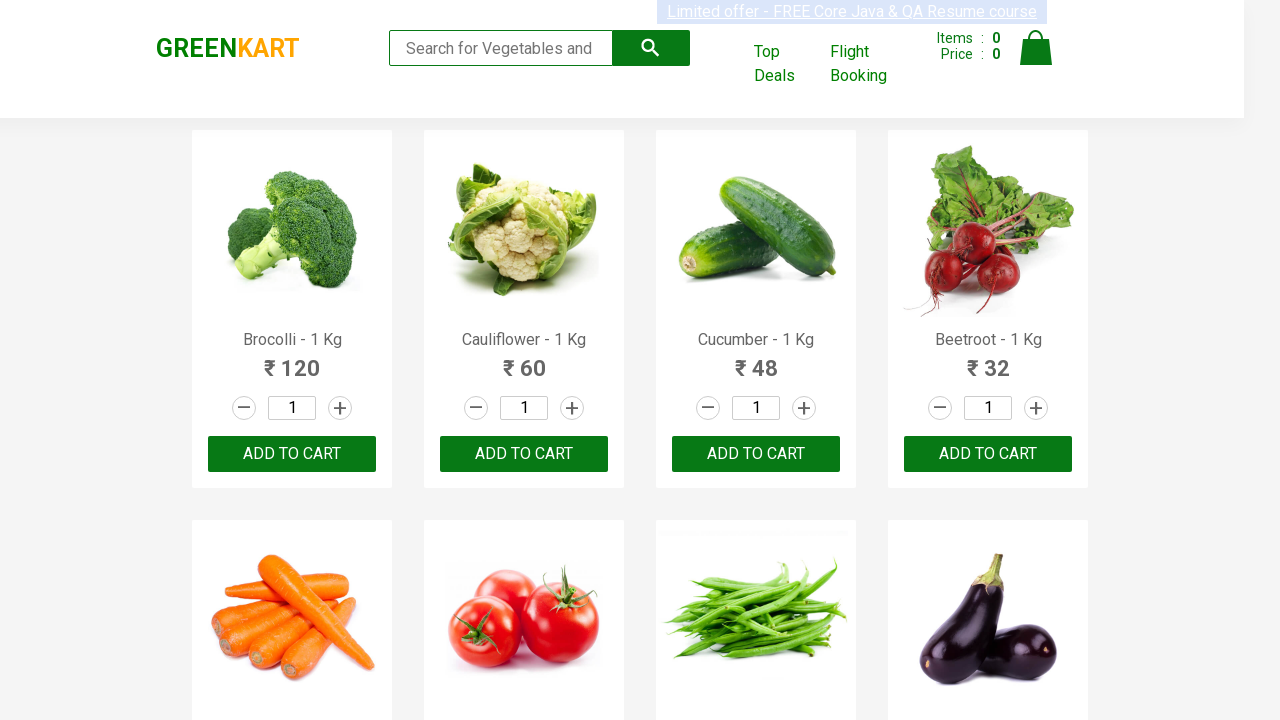

Retrieved all product elements from page
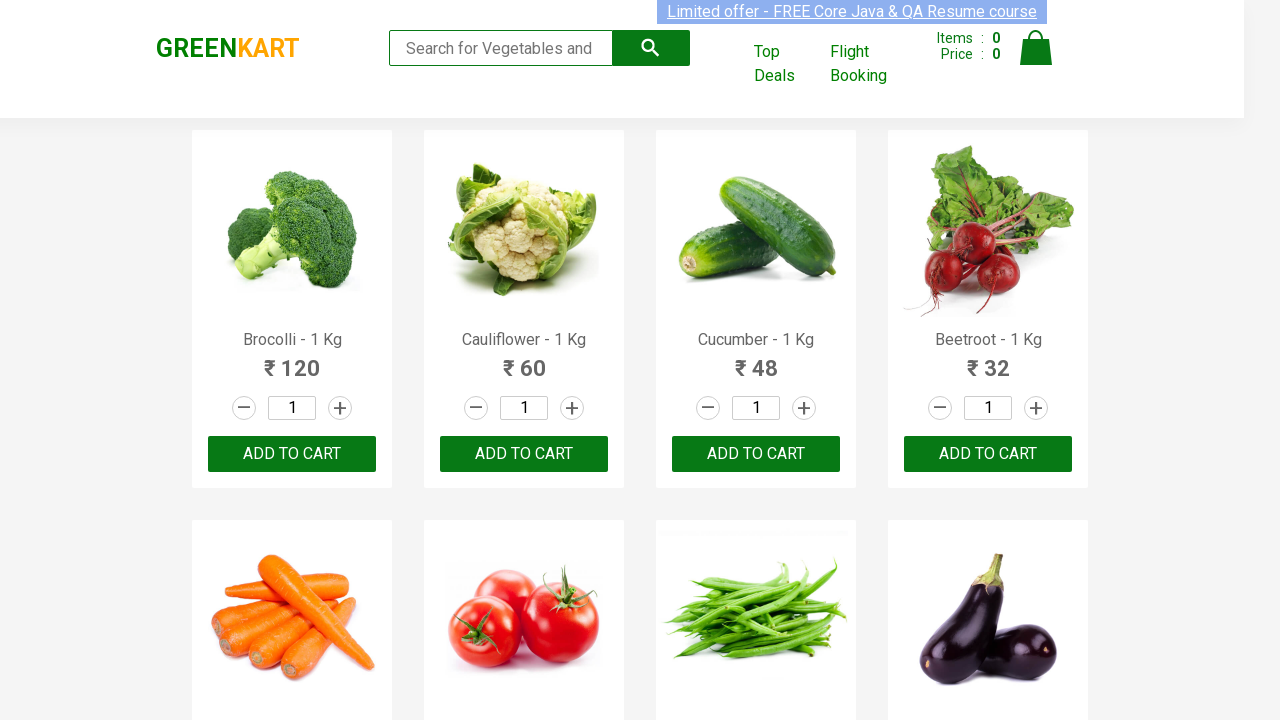

Added 'Cucumber' to cart at (756, 454) on xpath=//div[@class='product-action']/button >> nth=2
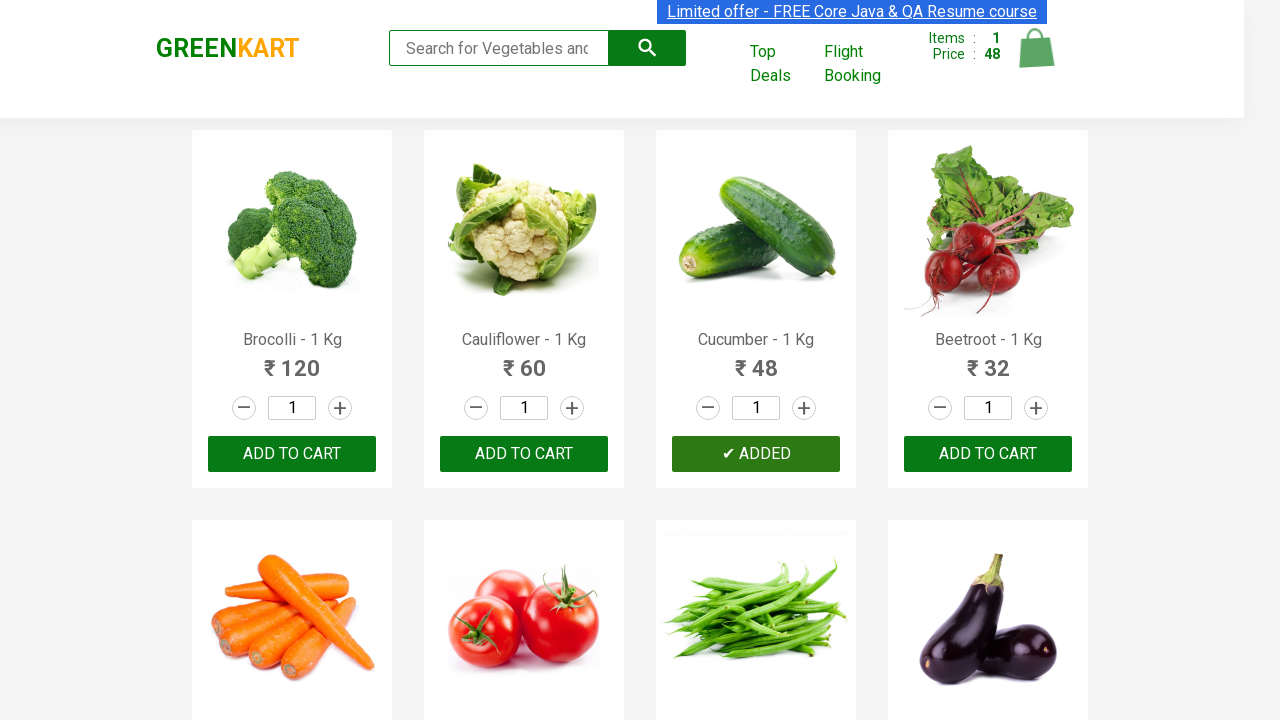

Added 'Carrot' to cart at (292, 360) on xpath=//div[@class='product-action']/button >> nth=4
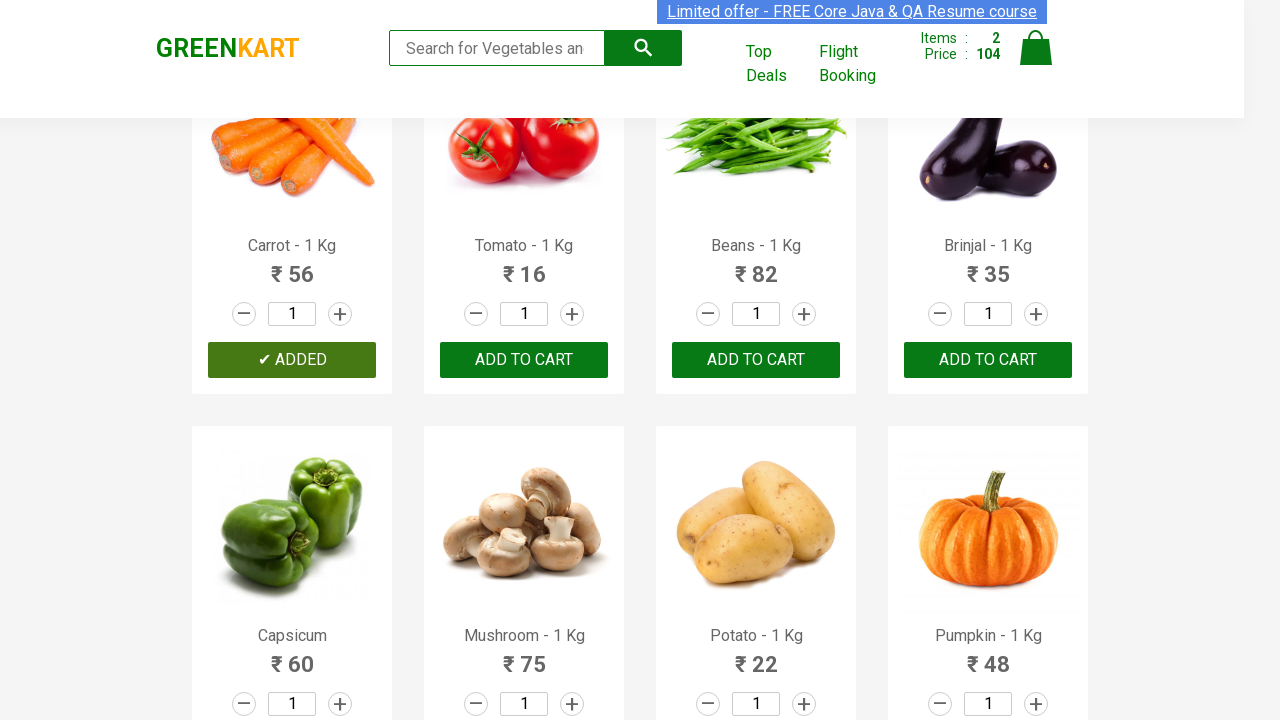

Added 'Beans' to cart at (756, 360) on xpath=//div[@class='product-action']/button >> nth=6
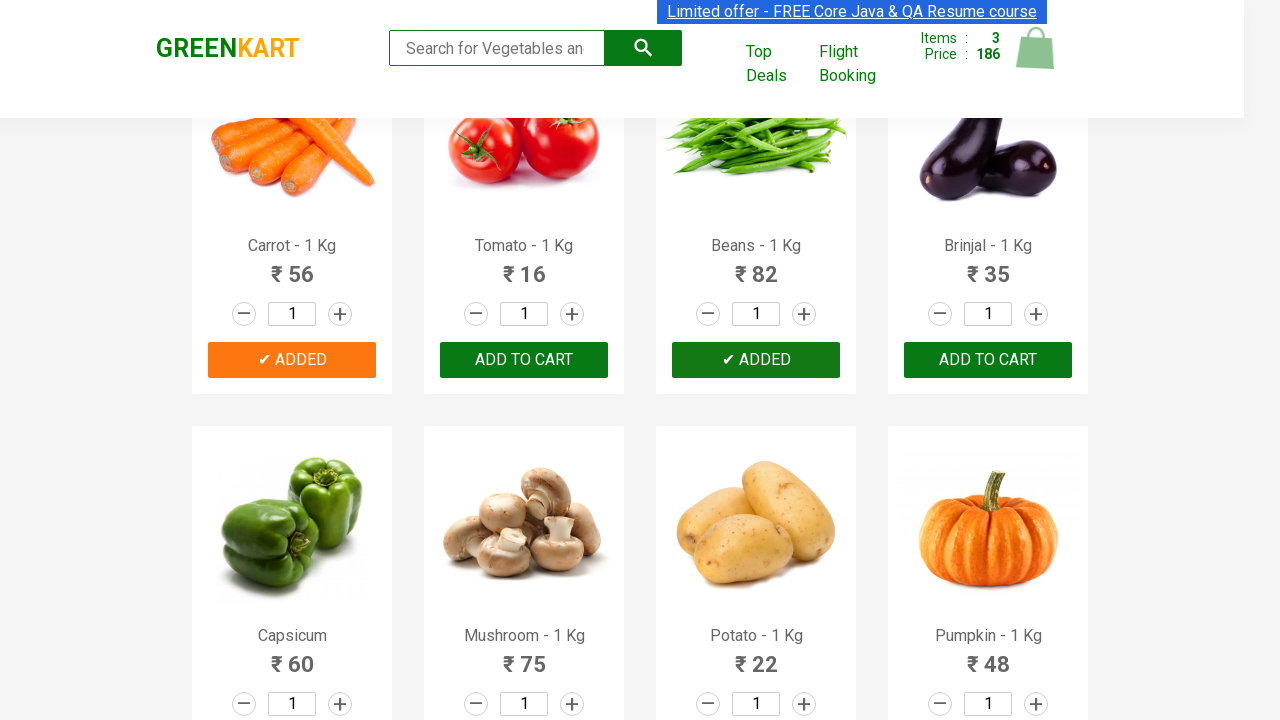

Successfully added all 3 items to cart: ['Cucumber', 'Broccoli', 'Carrot', 'Beans']
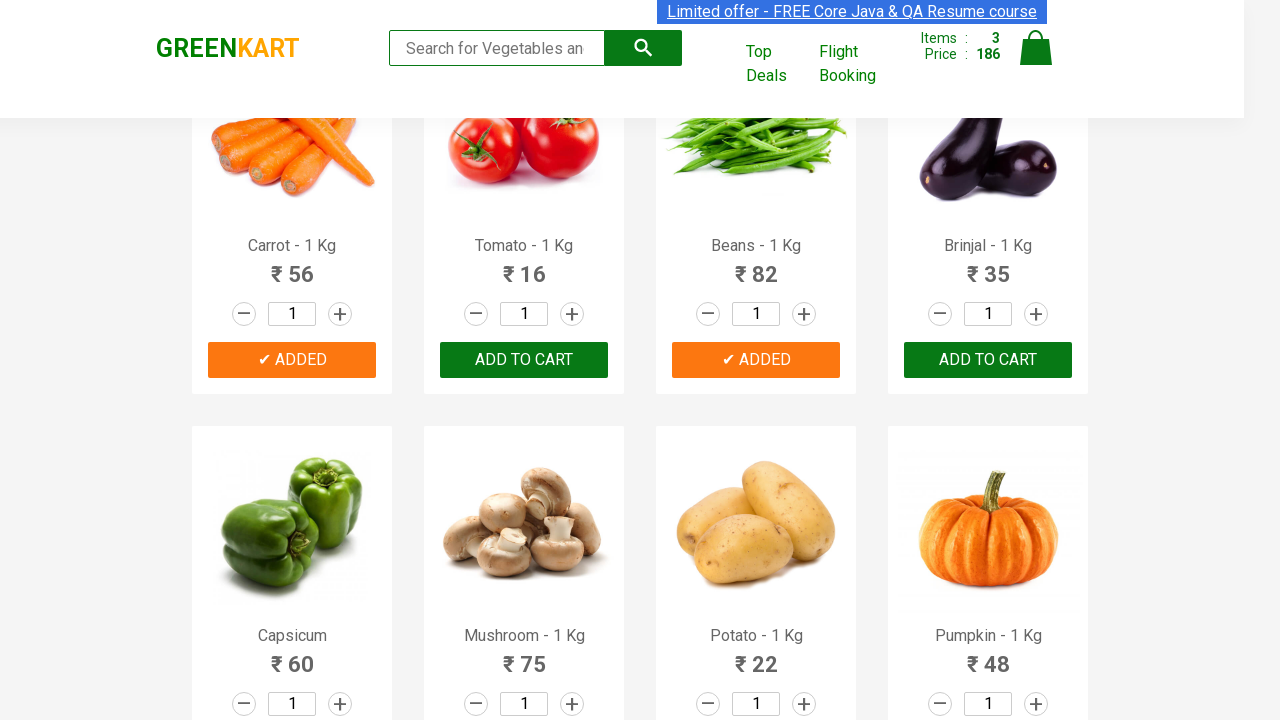

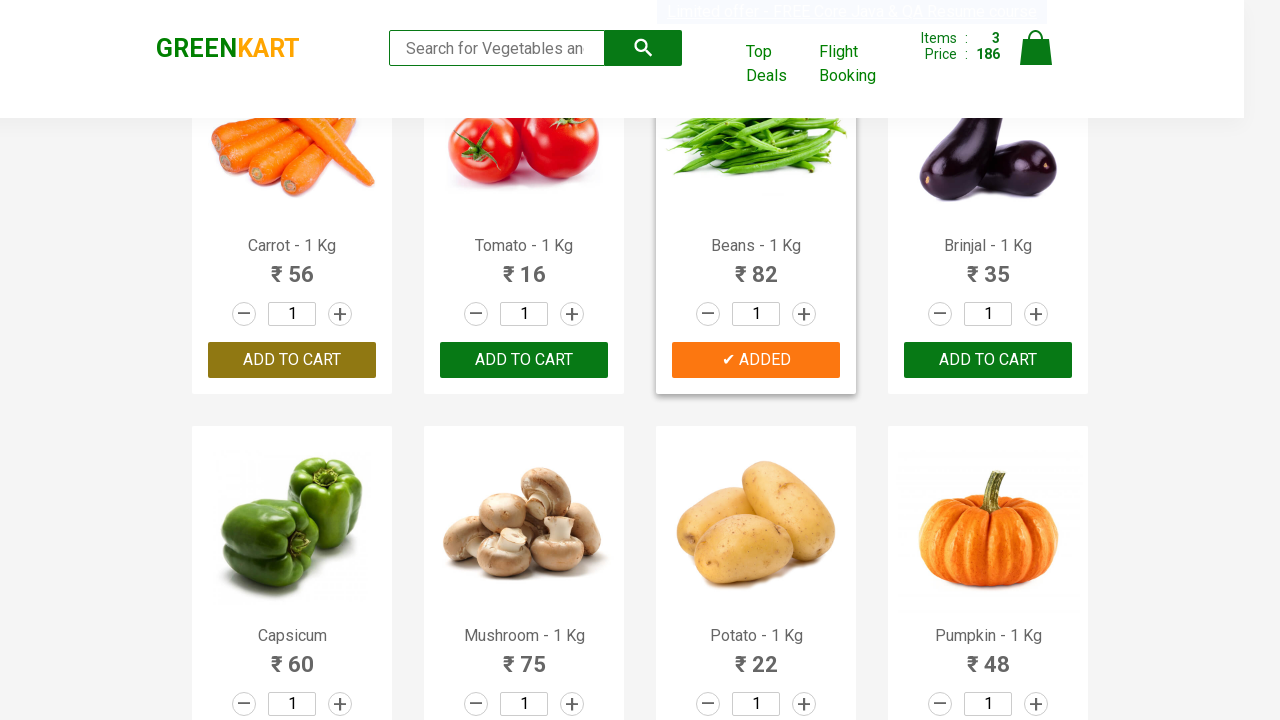